Tests scrolling functionality on a webpage by scrolling to a specific element on the page

Starting URL: https://www.hyrtutorials.com/

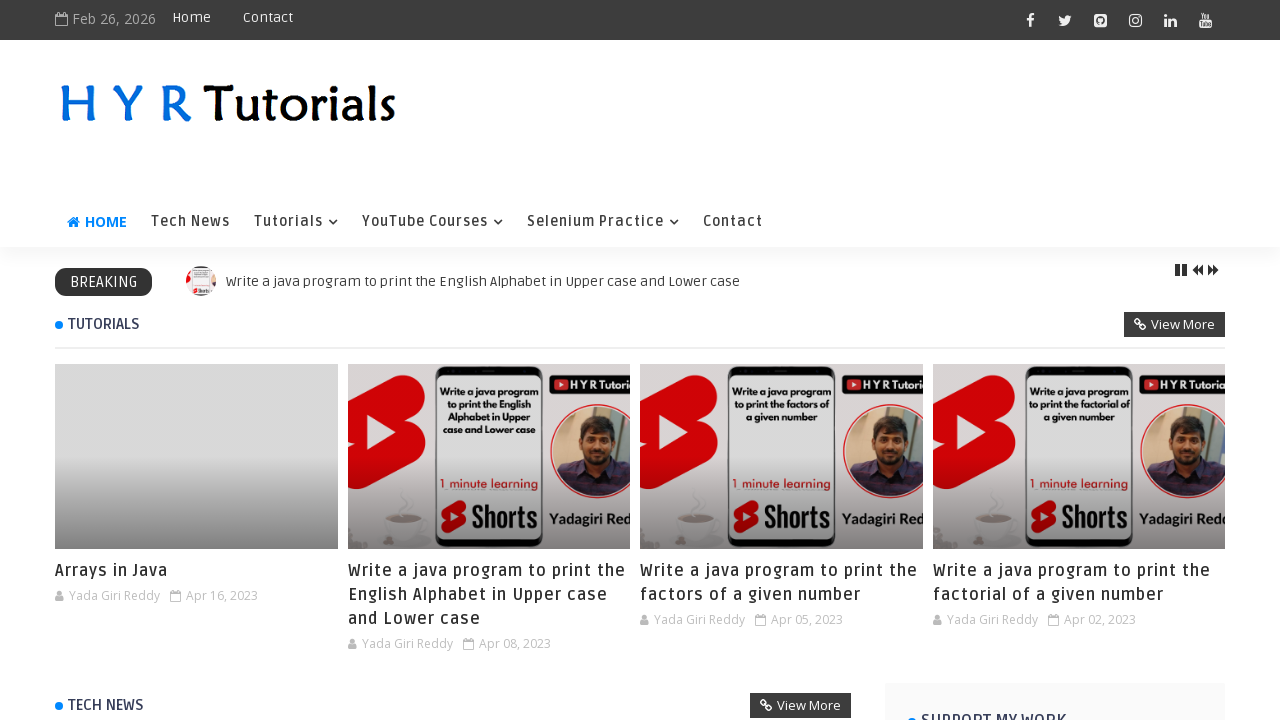

Located feed element with ID 'Feed1_feedItemListDisplay'
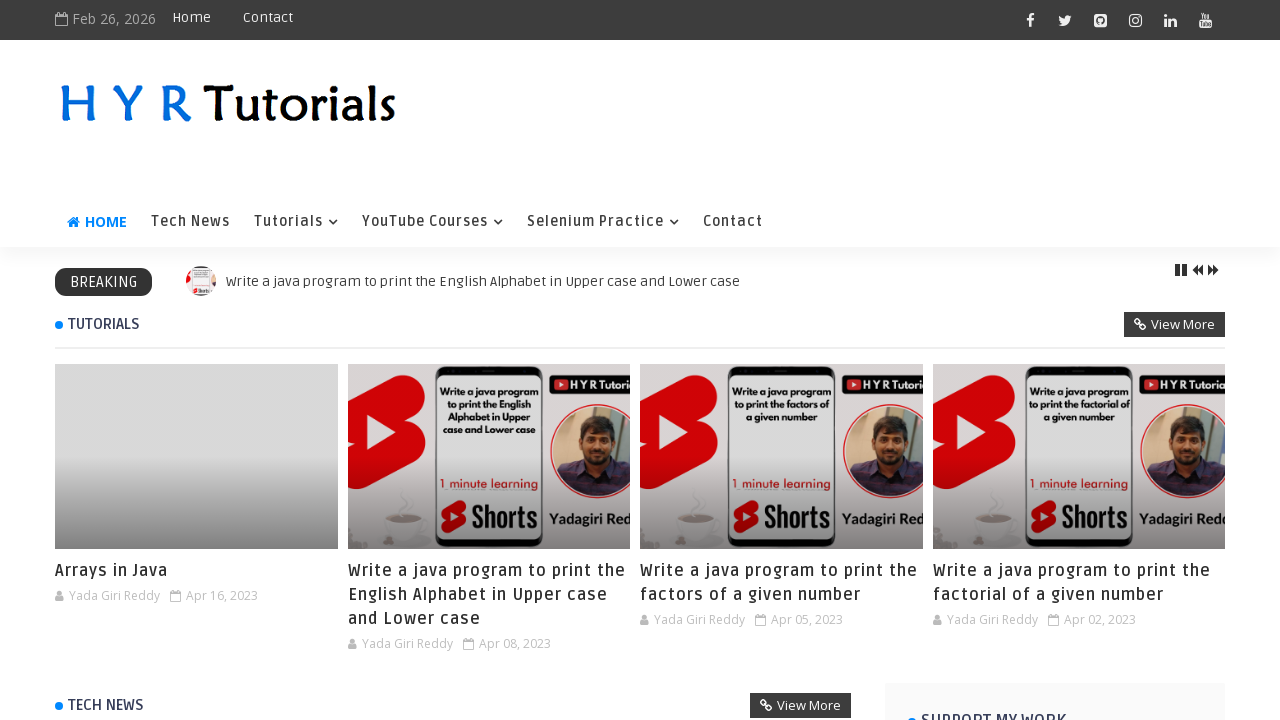

Scrolled feed element into view
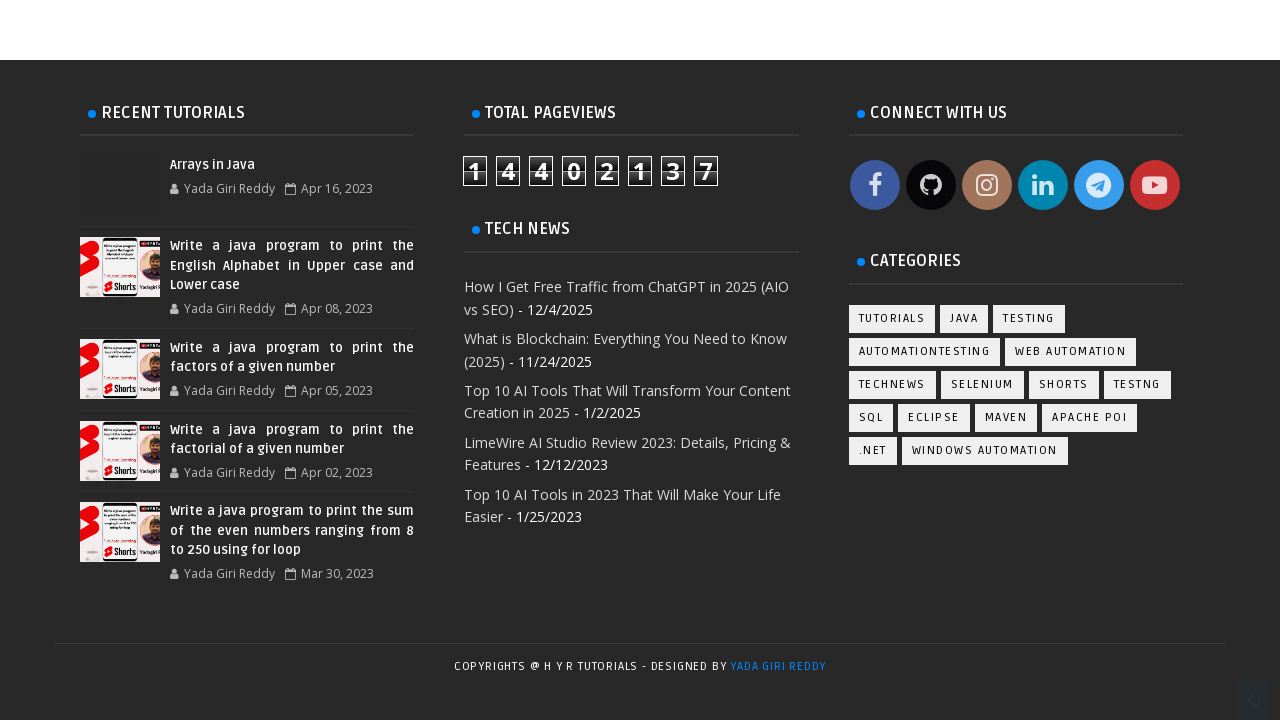

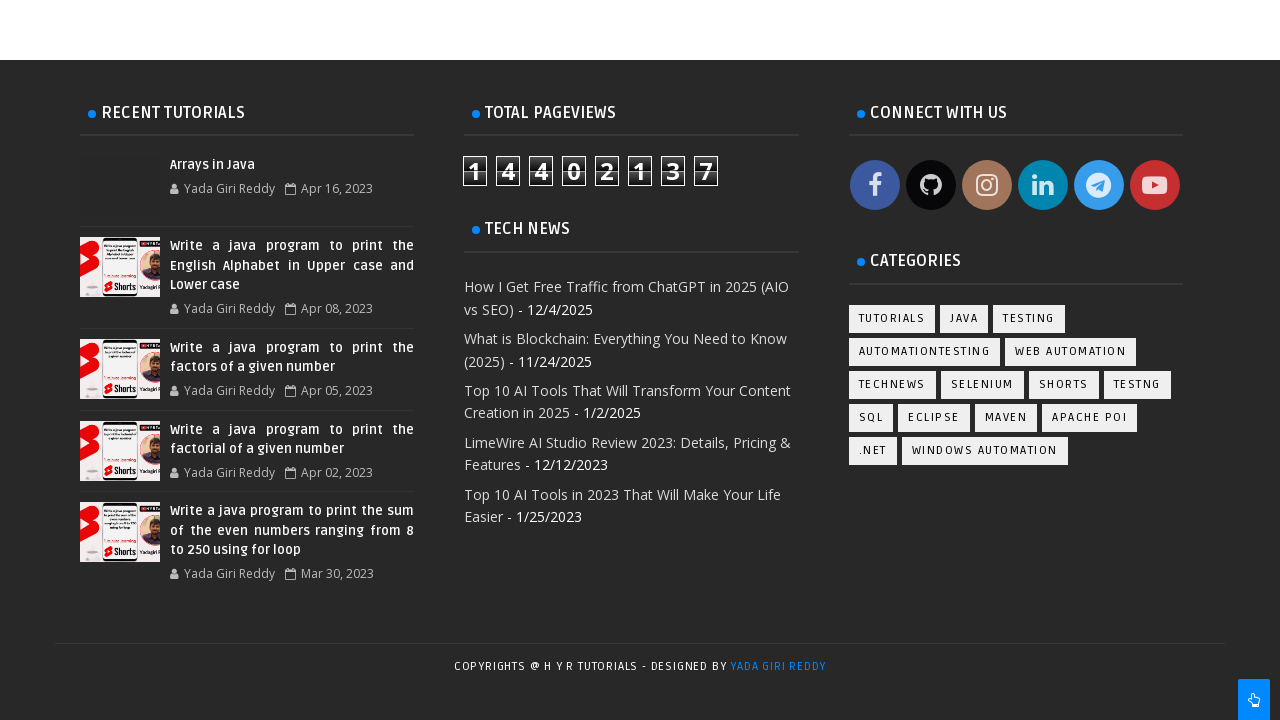